Tests that the signup page has correct input field types - email type for email field and password type for password fields.

Starting URL: https://vue-demo.daniel-avellaneda.com

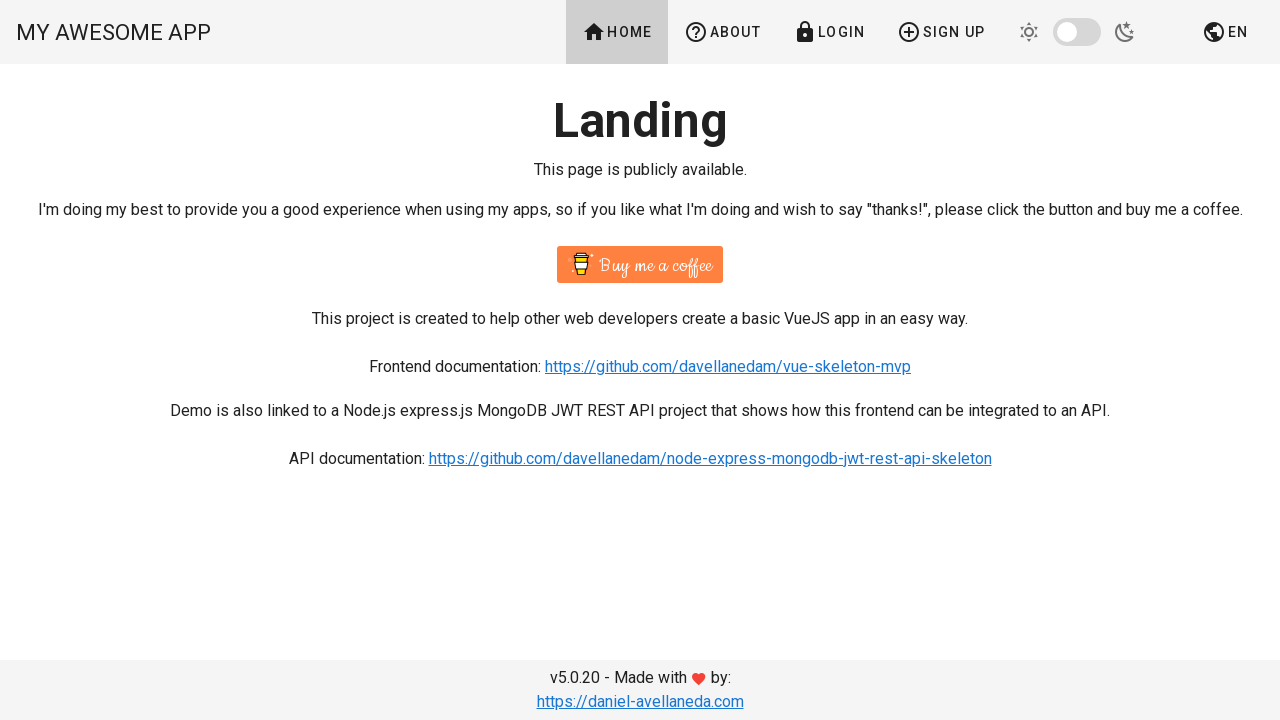

Clicked signup link from homepage at (941, 32) on a:has-text('Sign up'), a[href*='signup']
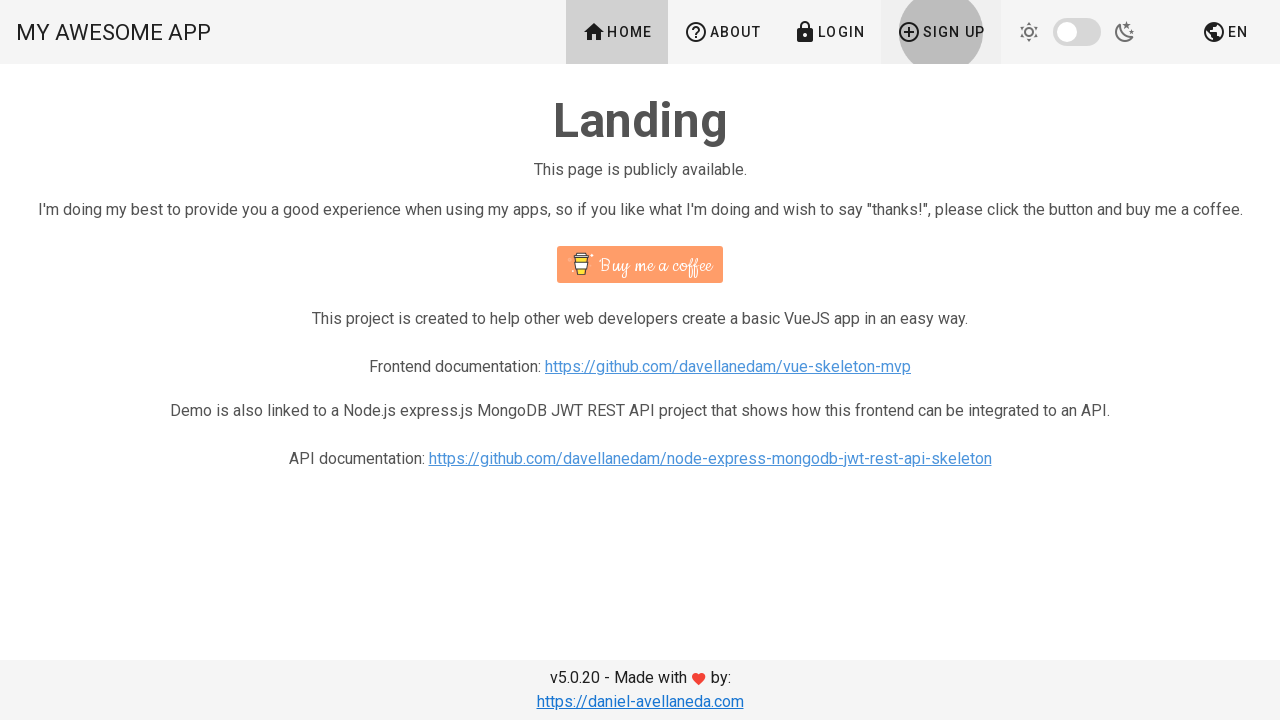

Signup page loaded and SIGN ME UP button is visible
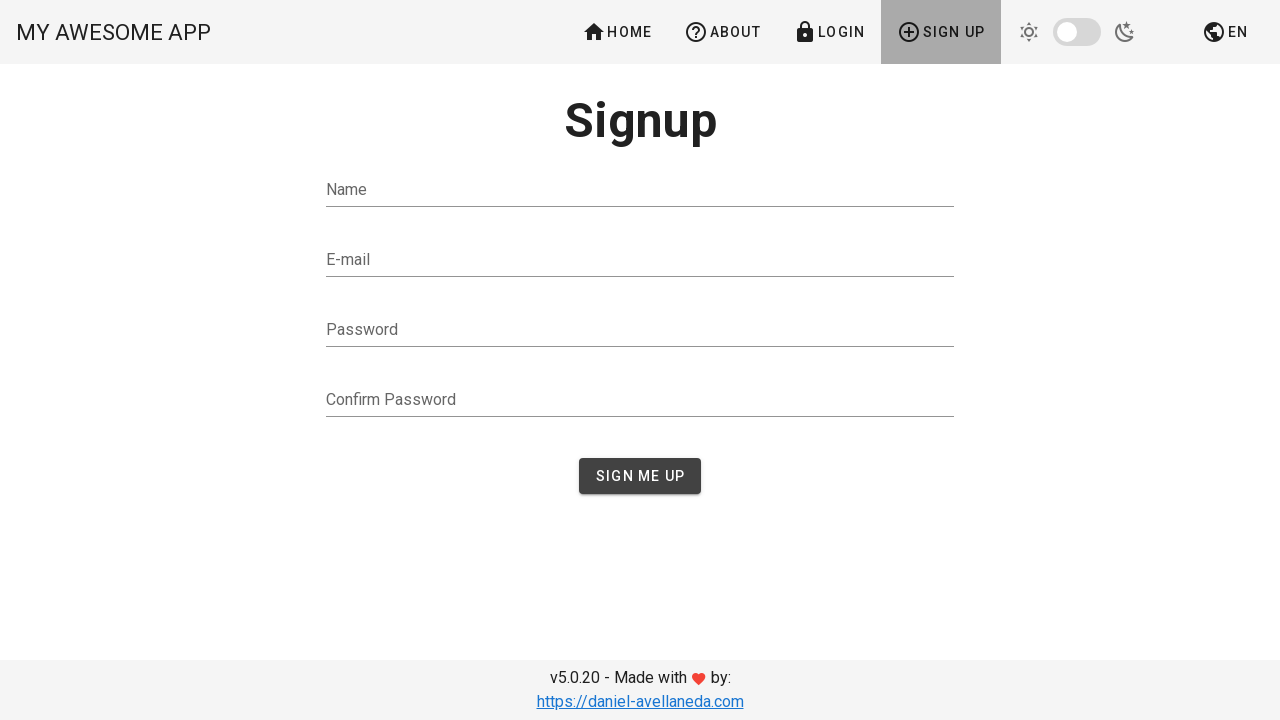

Located email input field
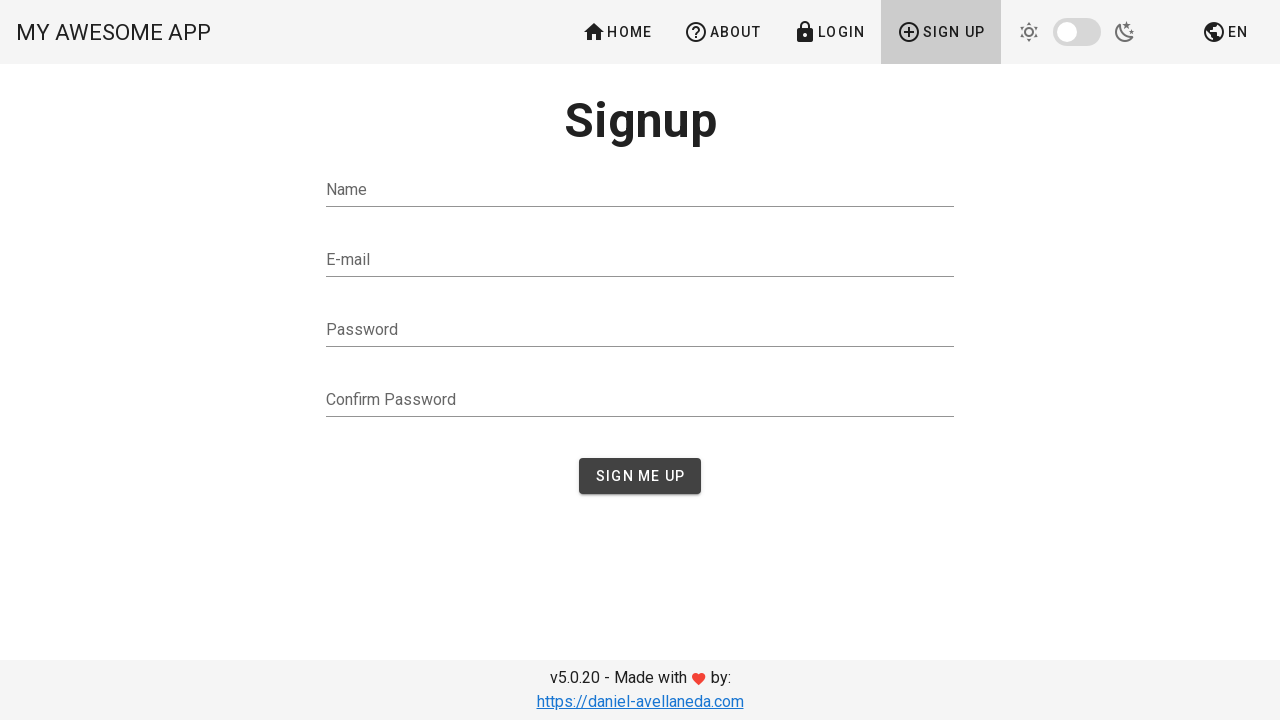

Verified email input has correct type='email' attribute
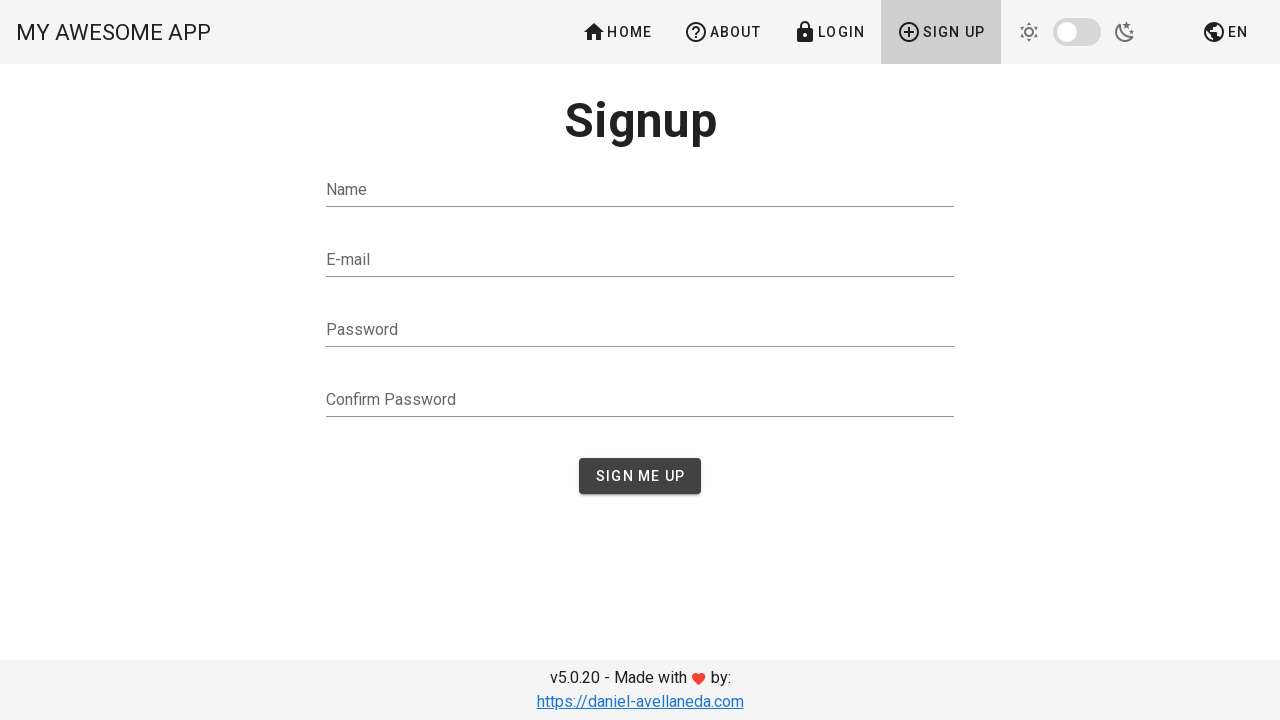

Located first password input field
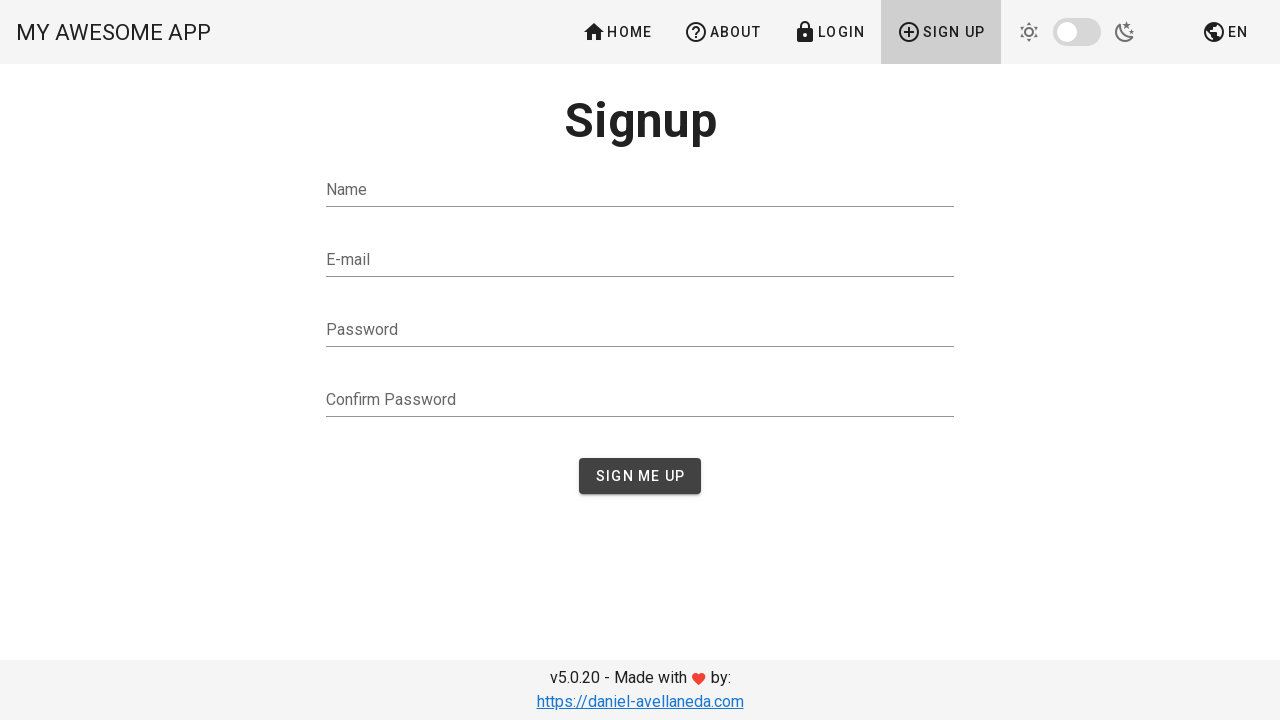

Verified password input has correct type='password' attribute
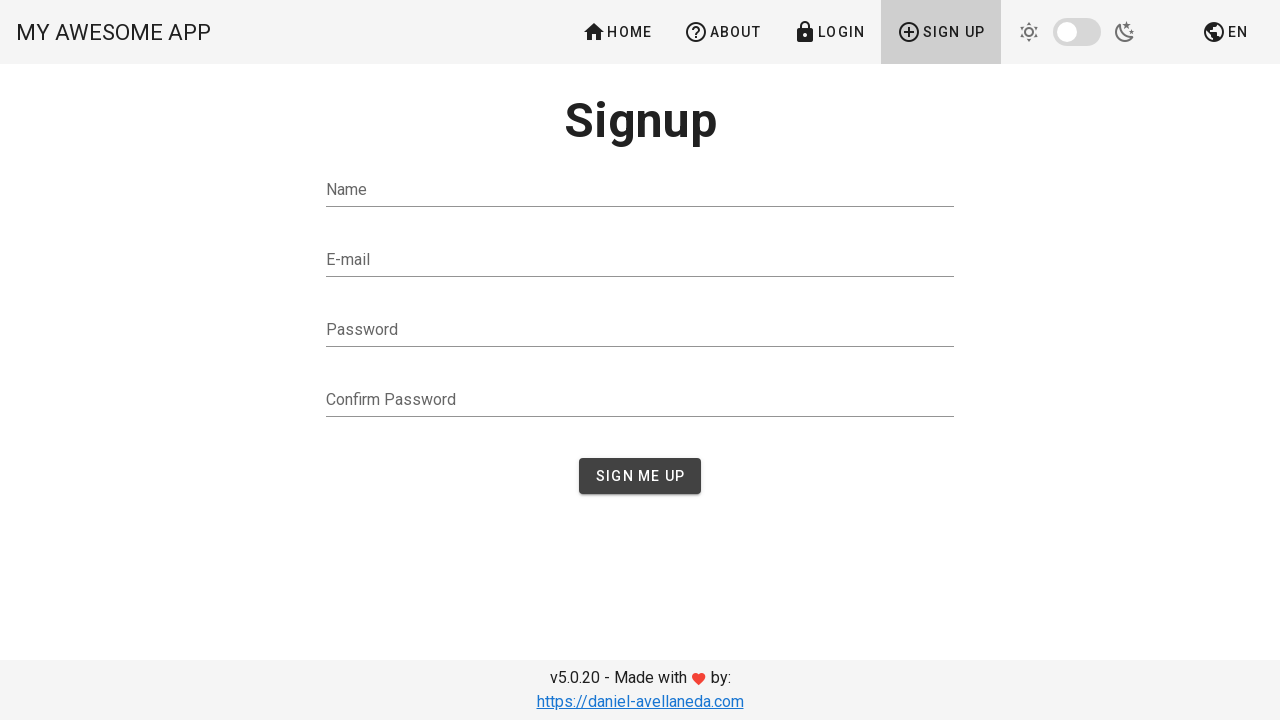

Located confirm password input field
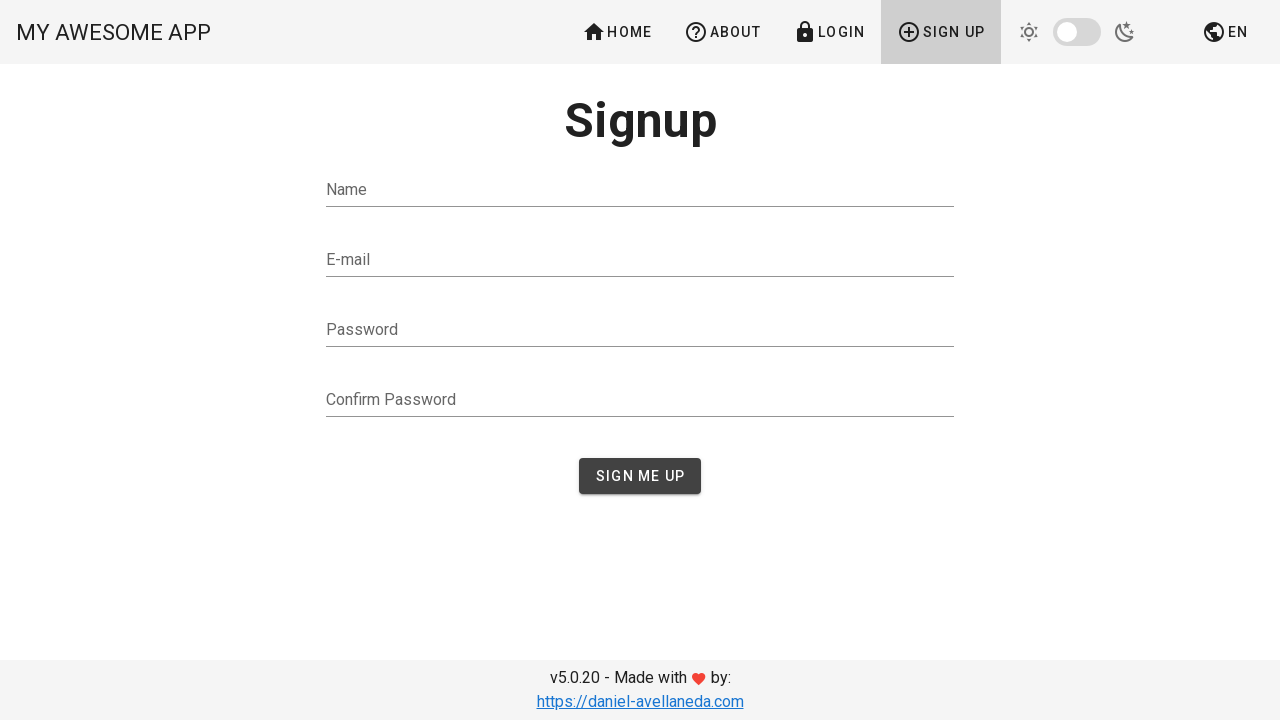

Verified confirm password input has correct type='password' attribute
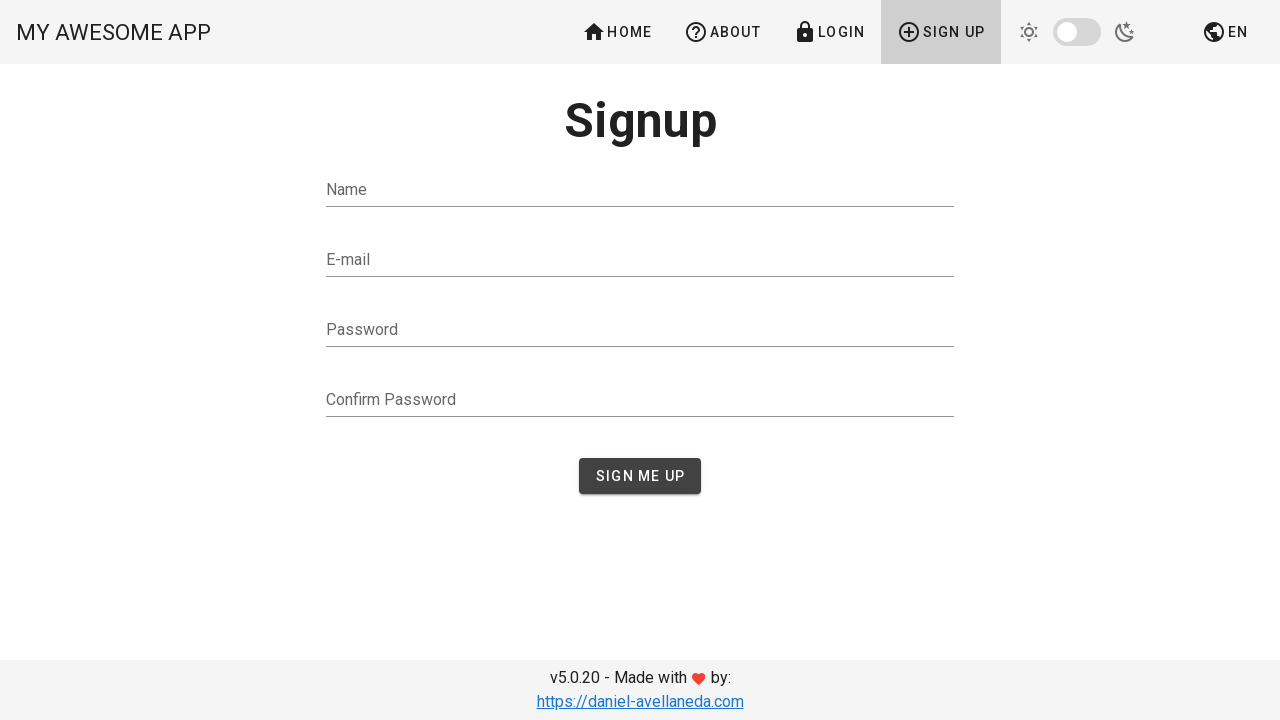

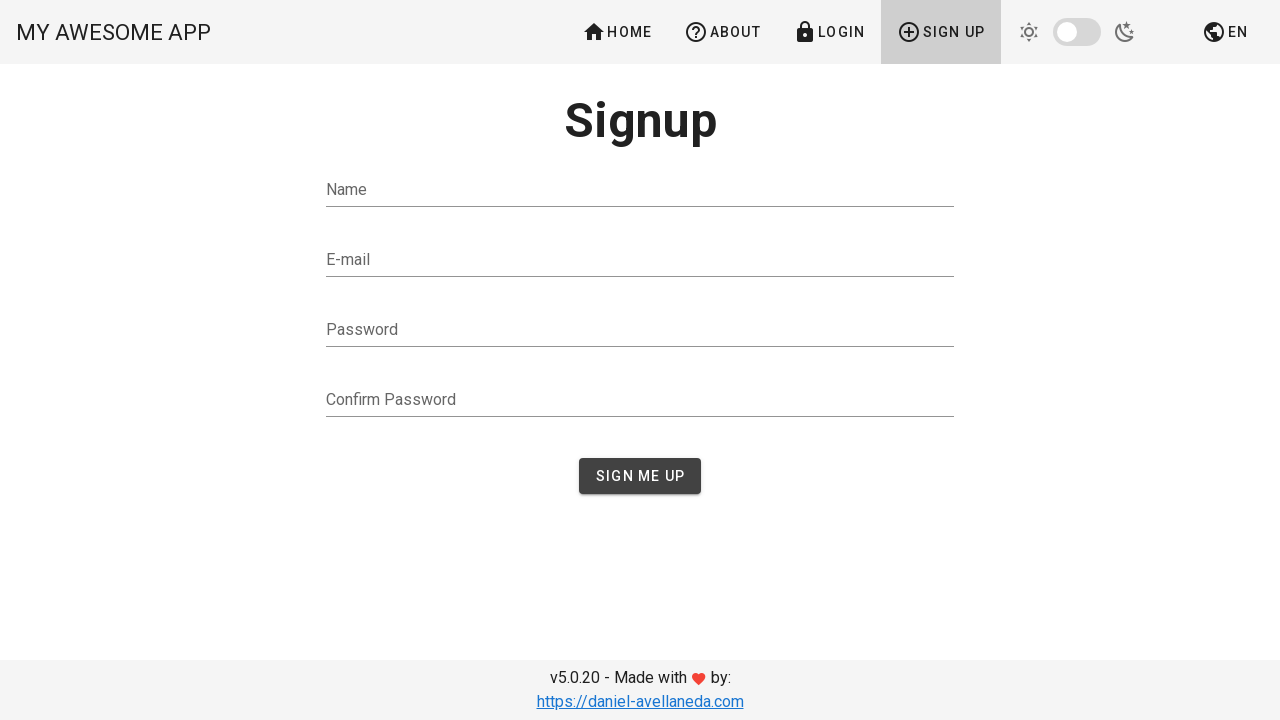